Tests a signup/contact form by filling in first name, last name, and email fields, then submitting the form

Starting URL: http://secure-retreat-92358.herokuapp.com

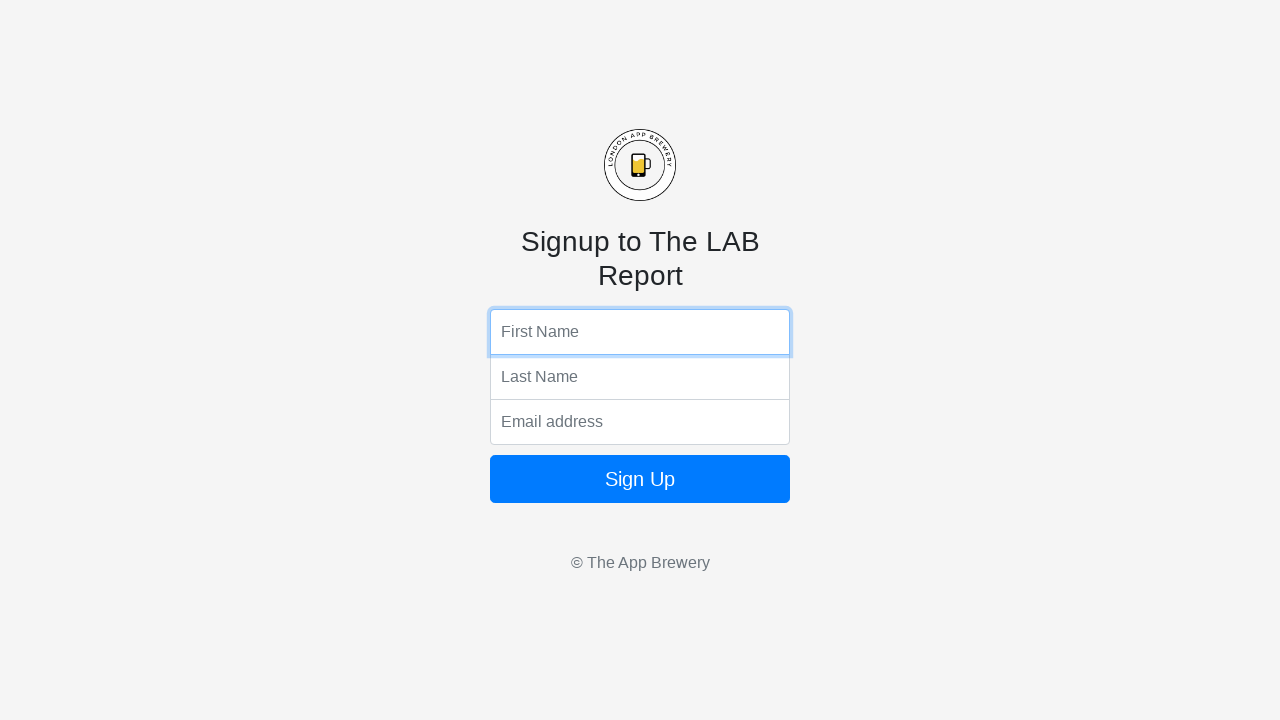

Filled first name field with 'Marcus' on input[name='fName']
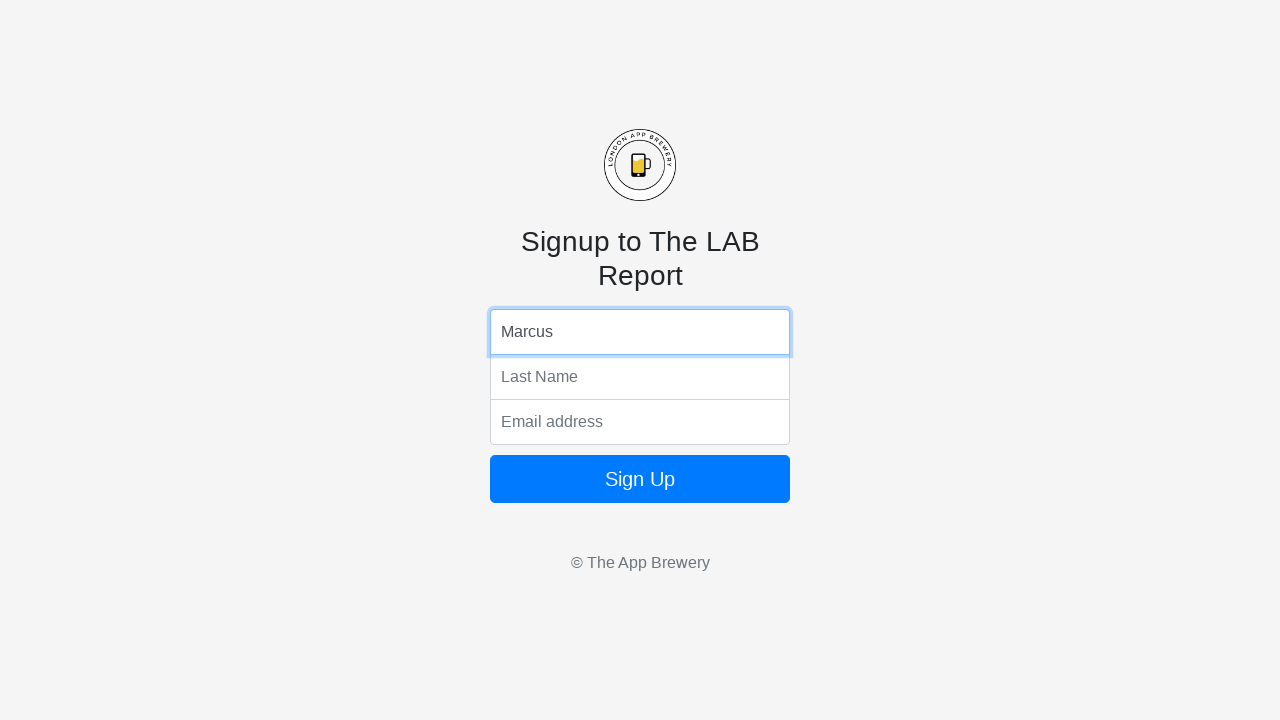

Filled last name field with 'Thompson' on input[name='lName']
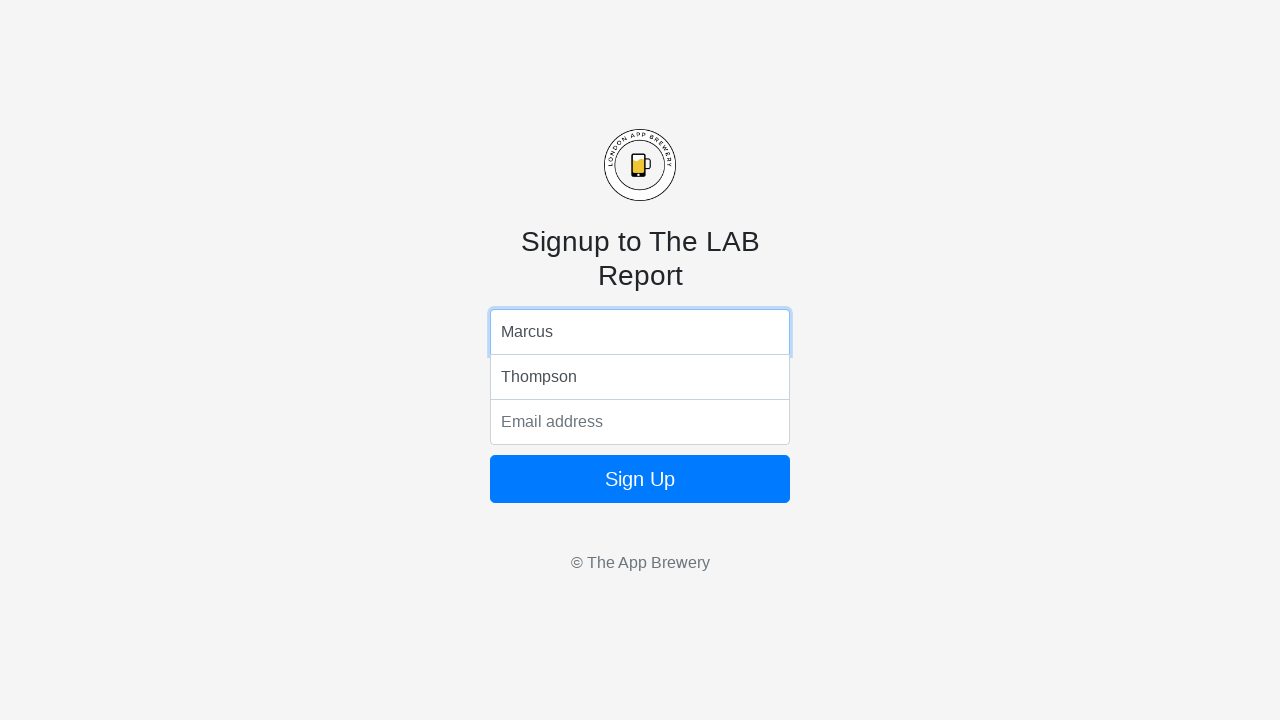

Filled email field with 'marcus.thompson@example.com' on input[name='email']
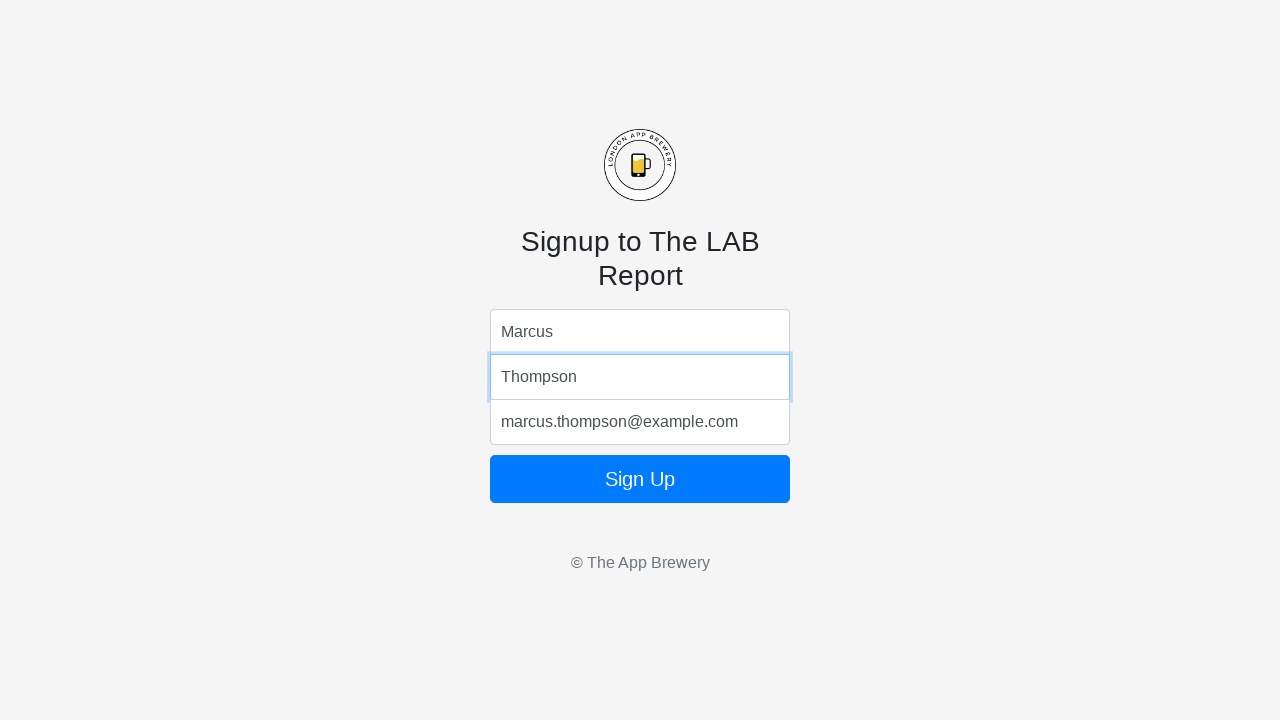

Clicked form submit button at (640, 479) on body > form > button
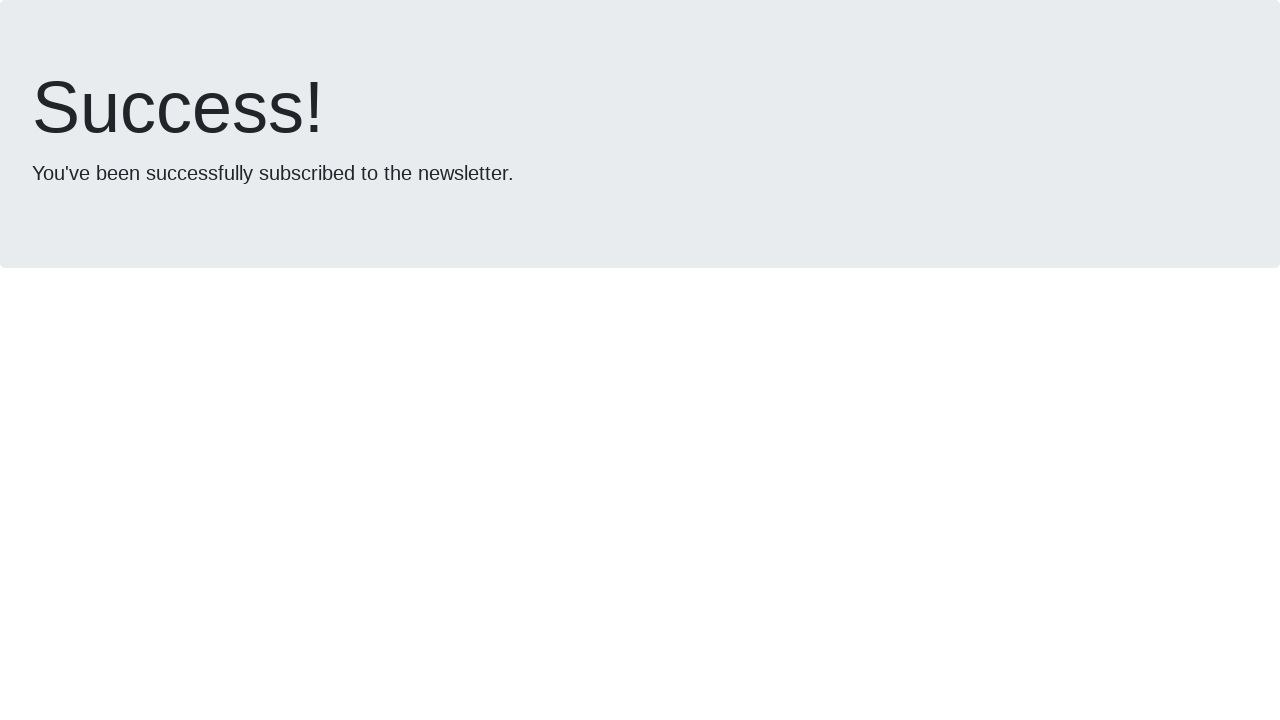

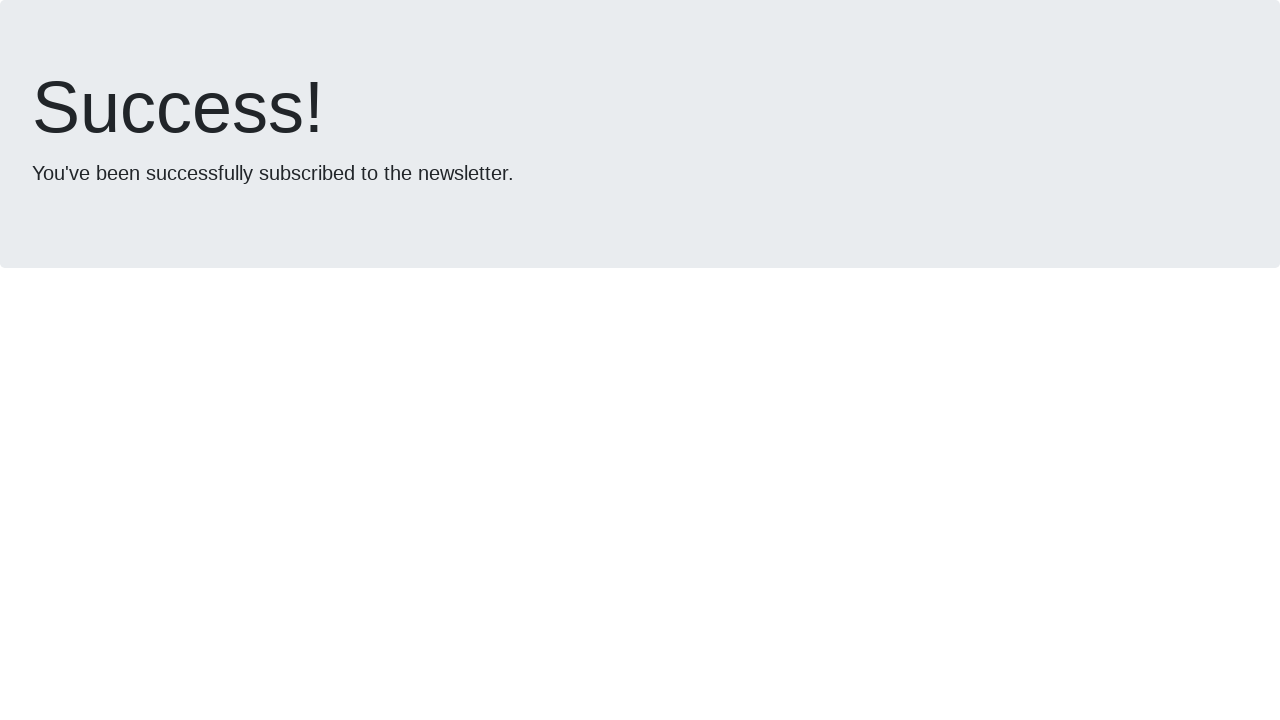